Tests the search functionality on Simplilearn website by entering a search query in the header search field

Starting URL: https://www.simplilearn.com

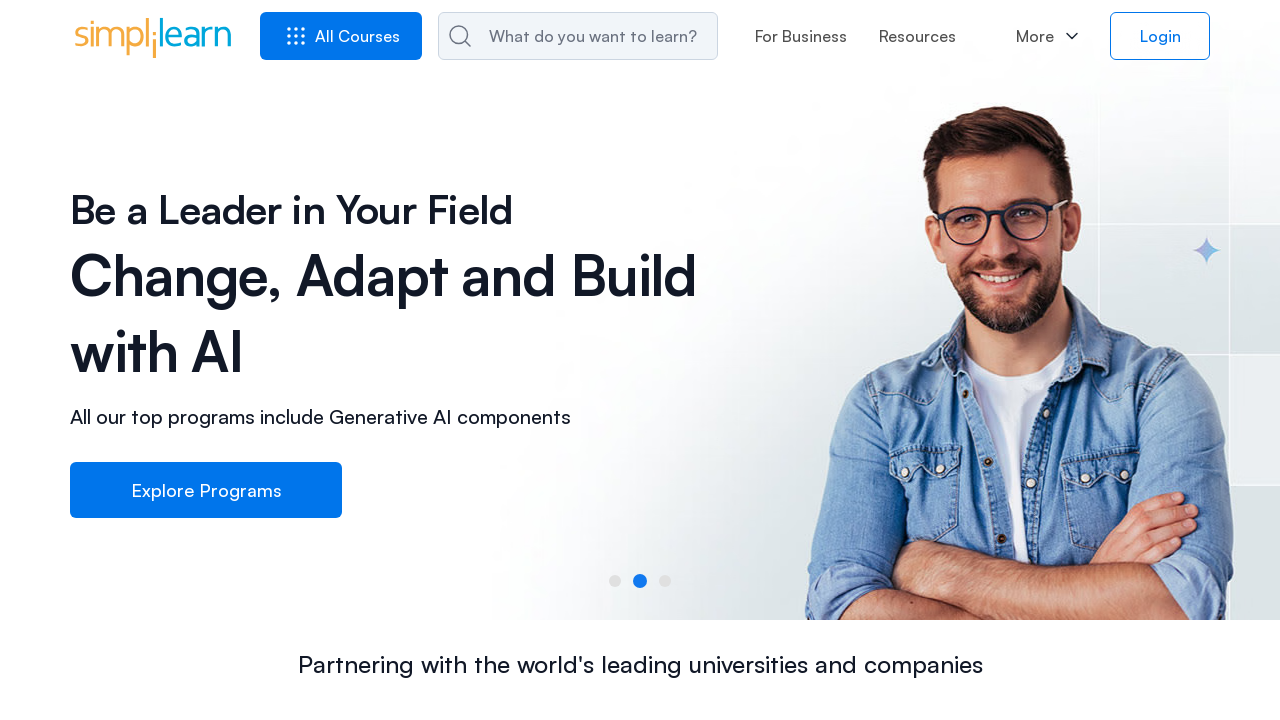

Filled header search field with 'data science certification' on #header_srch
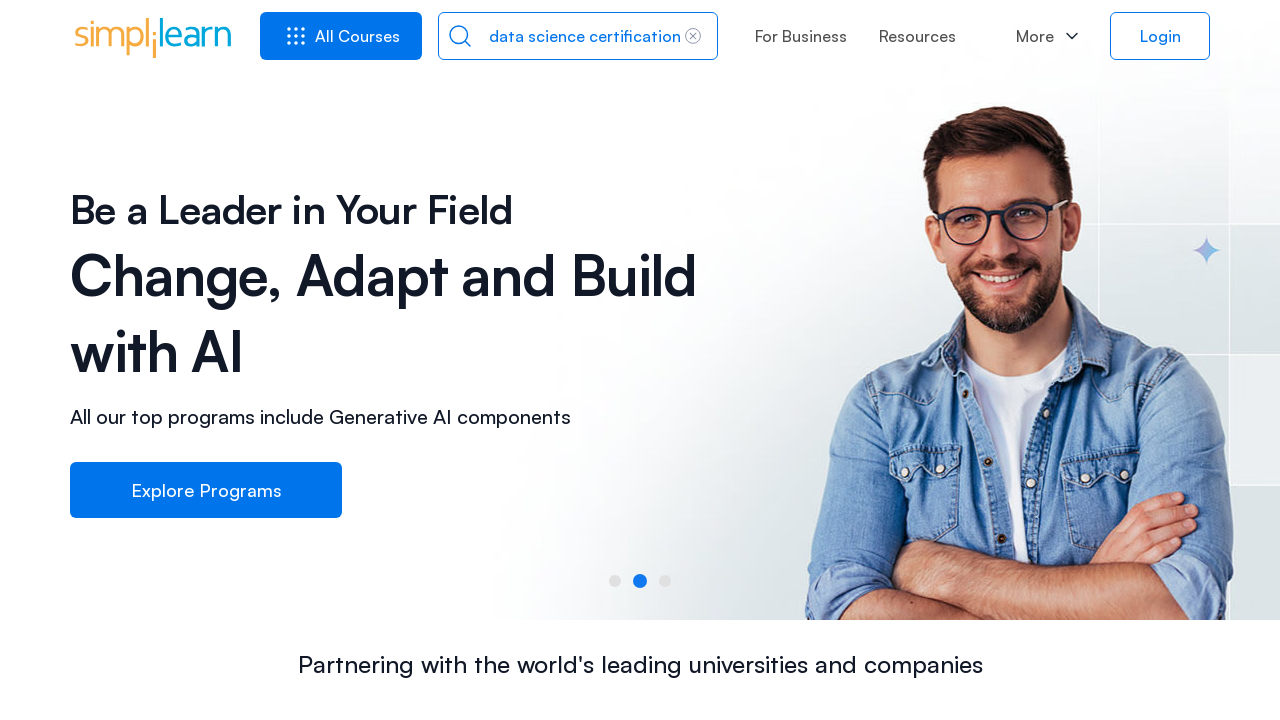

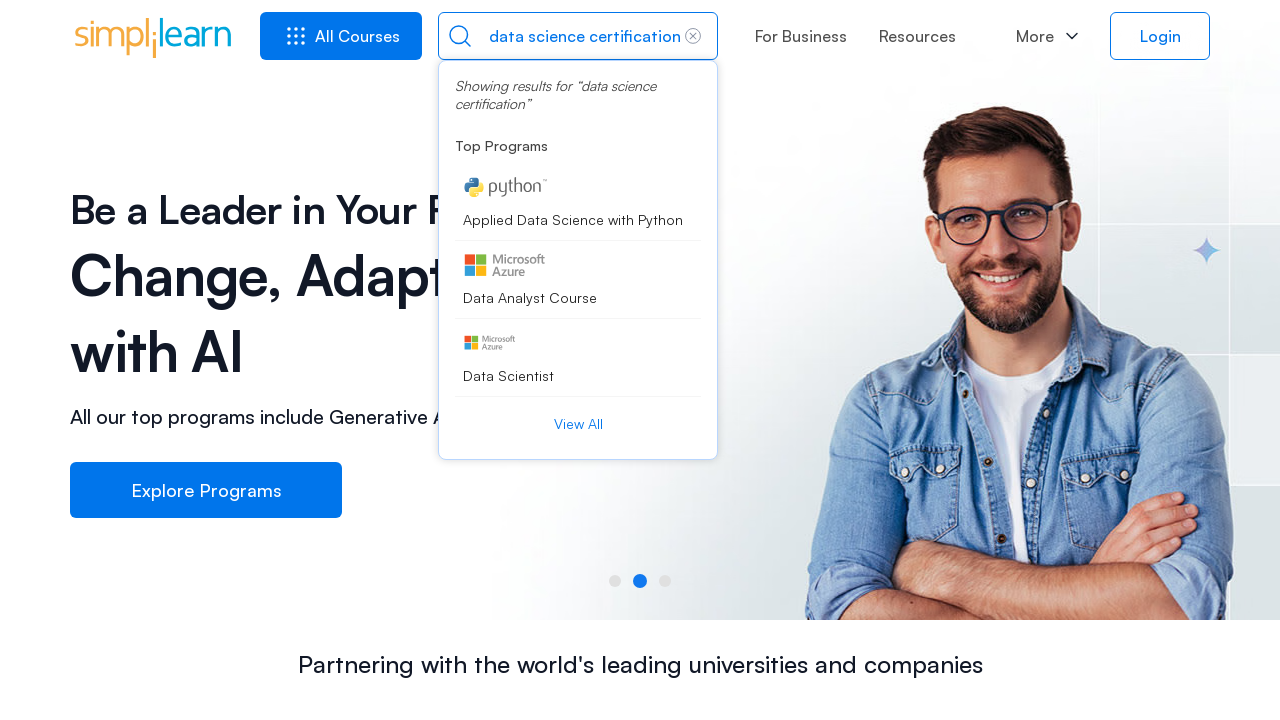